Tests filling a name input field on a practice form by entering a name value

Starting URL: https://practice.microdegree.work

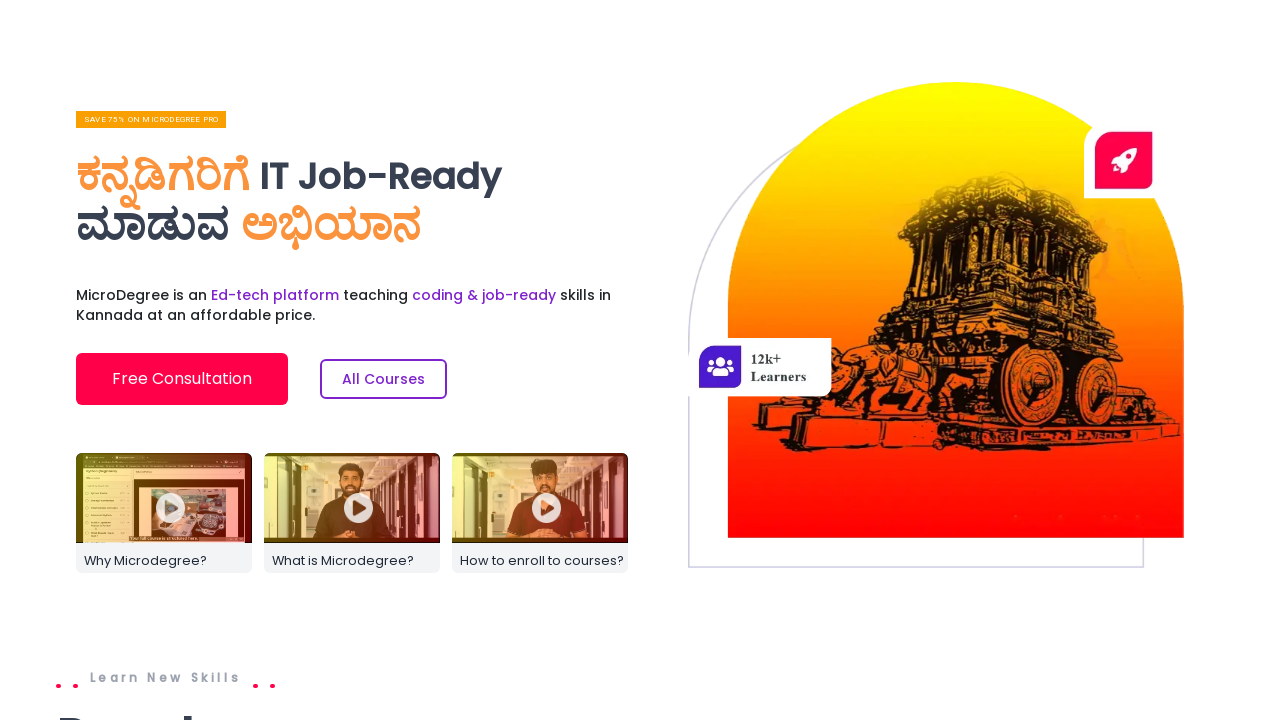

Filled name input field with 'rakesh' on #exampleInputName
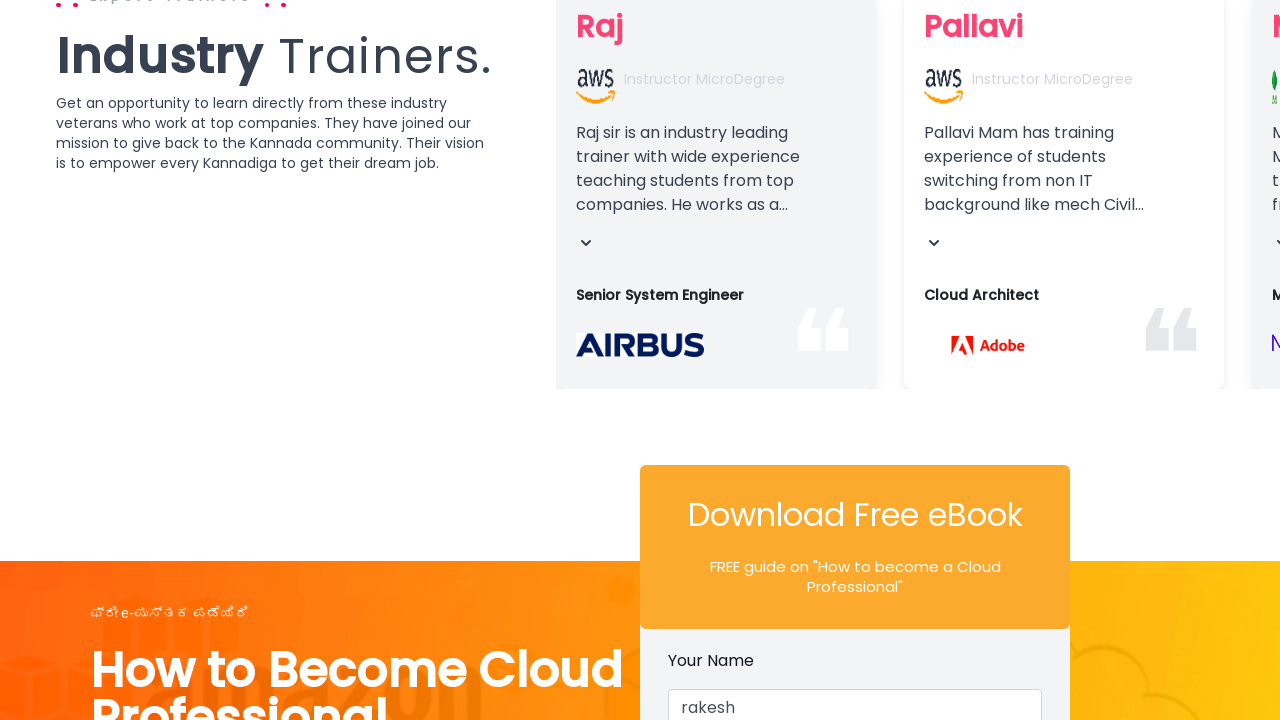

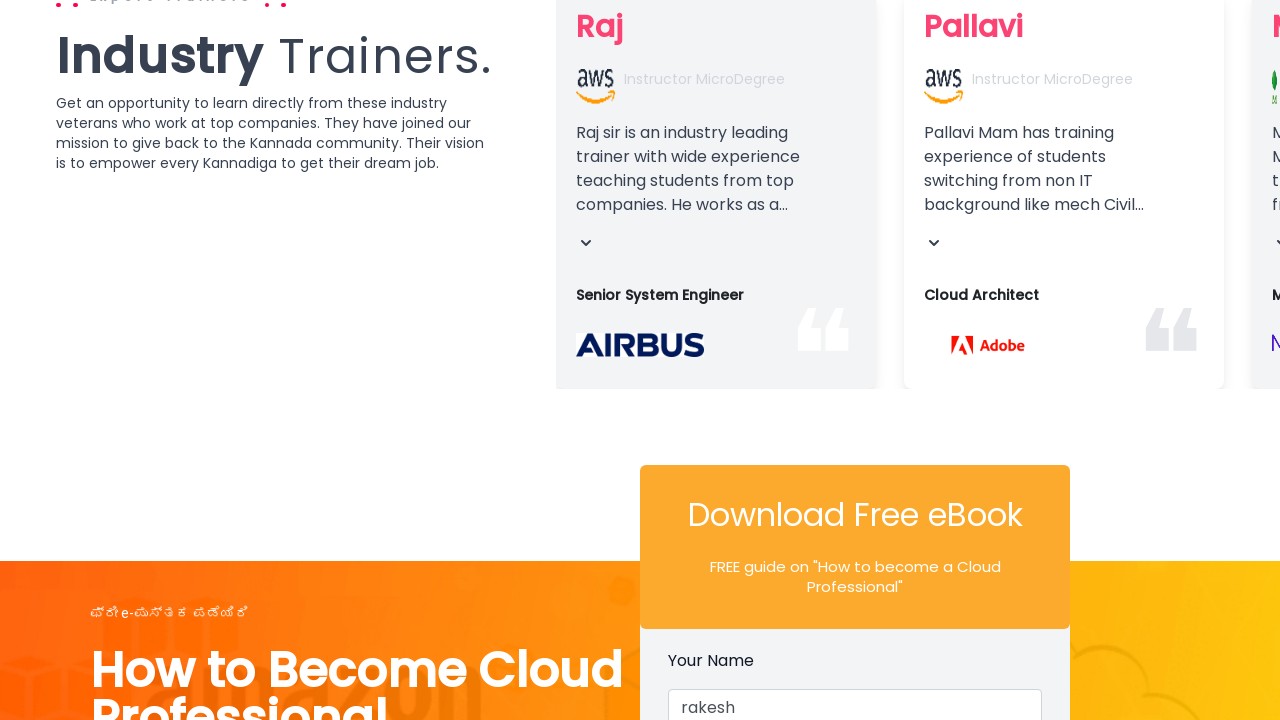